Navigates to the OrangeHRM demo site and verifies the page loads successfully

Starting URL: https://opensource-demo.orangehrmlive.com

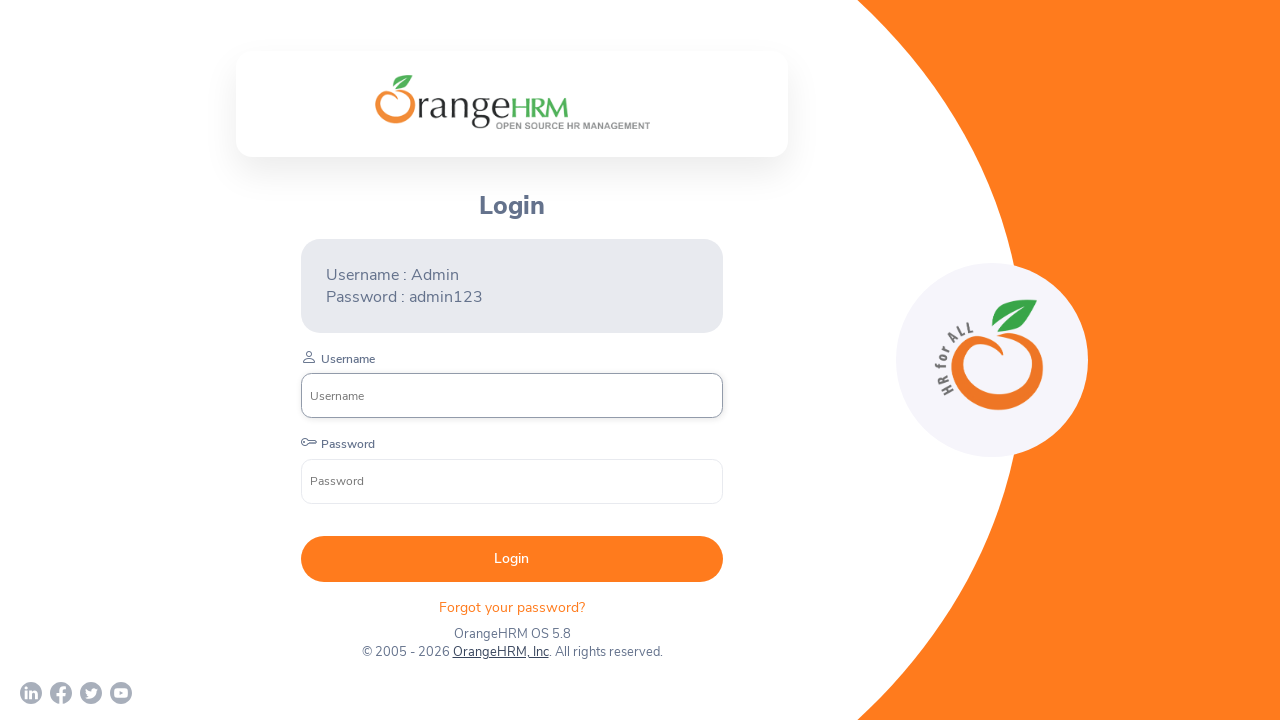

Navigated to OrangeHRM demo site and waited for page to fully load
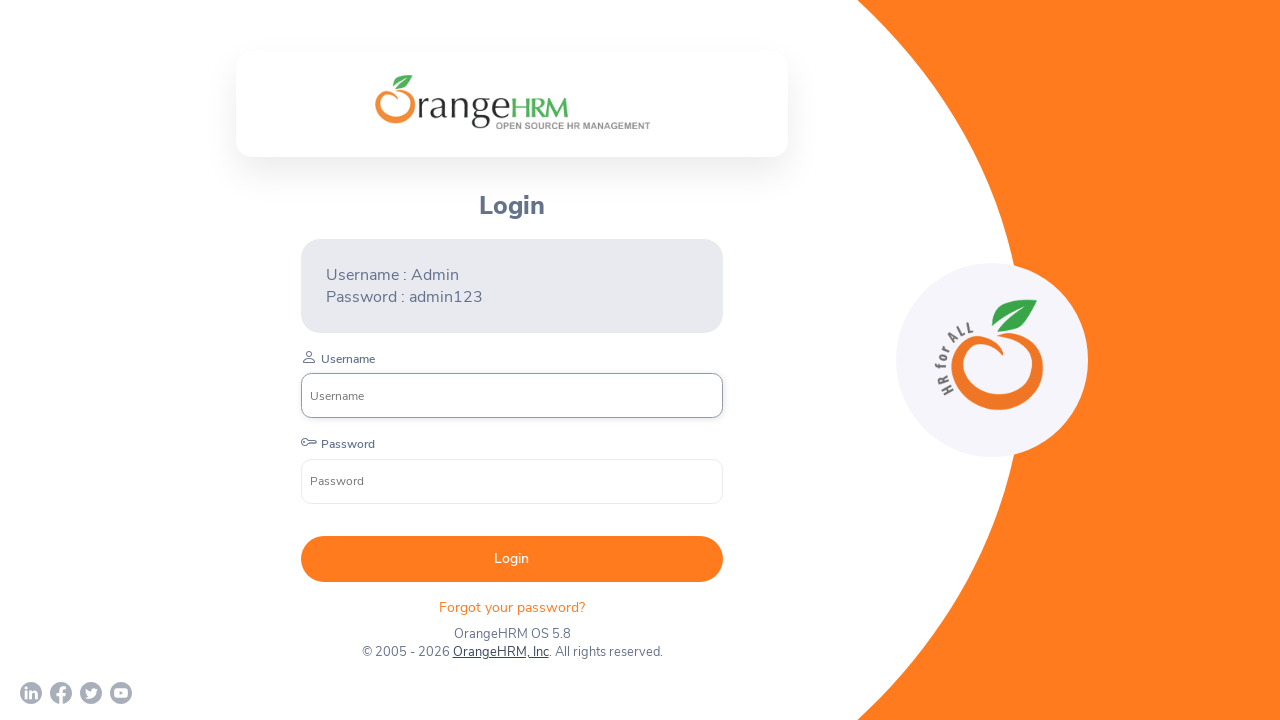

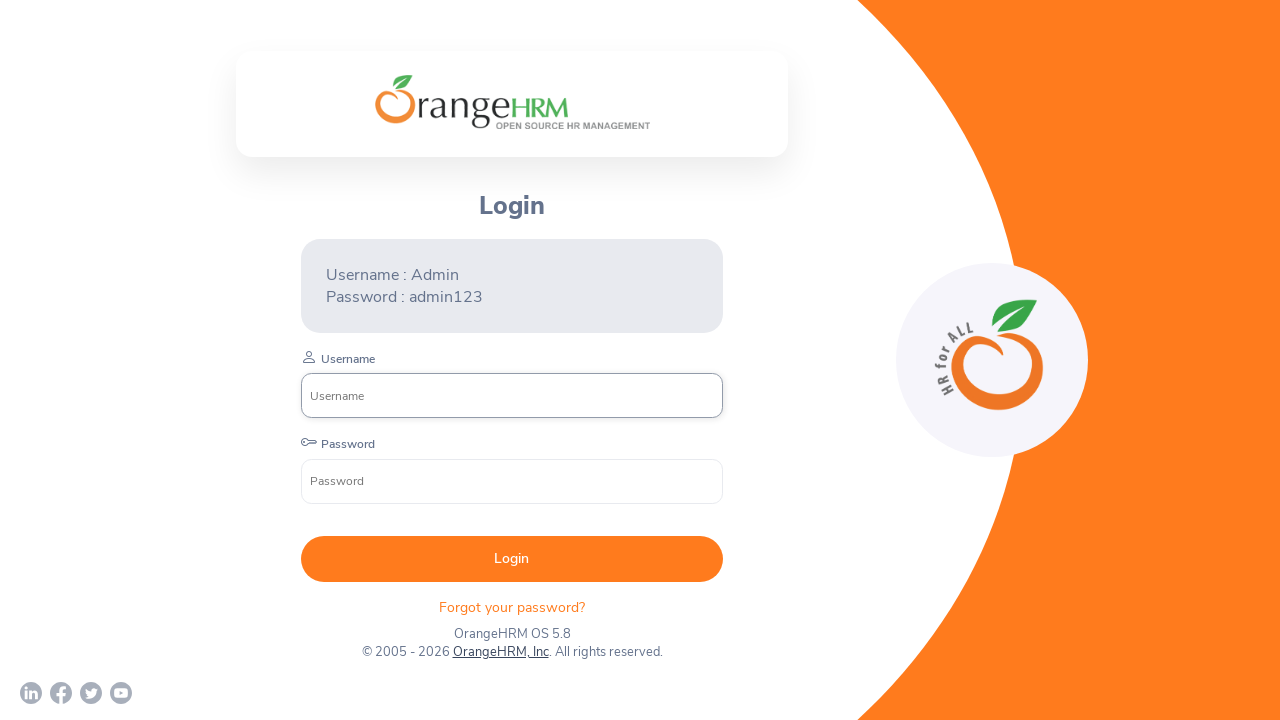